Tests drag and drop functionality by dragging element A to element B's position

Starting URL: https://the-internet.herokuapp.com/drag_and_drop

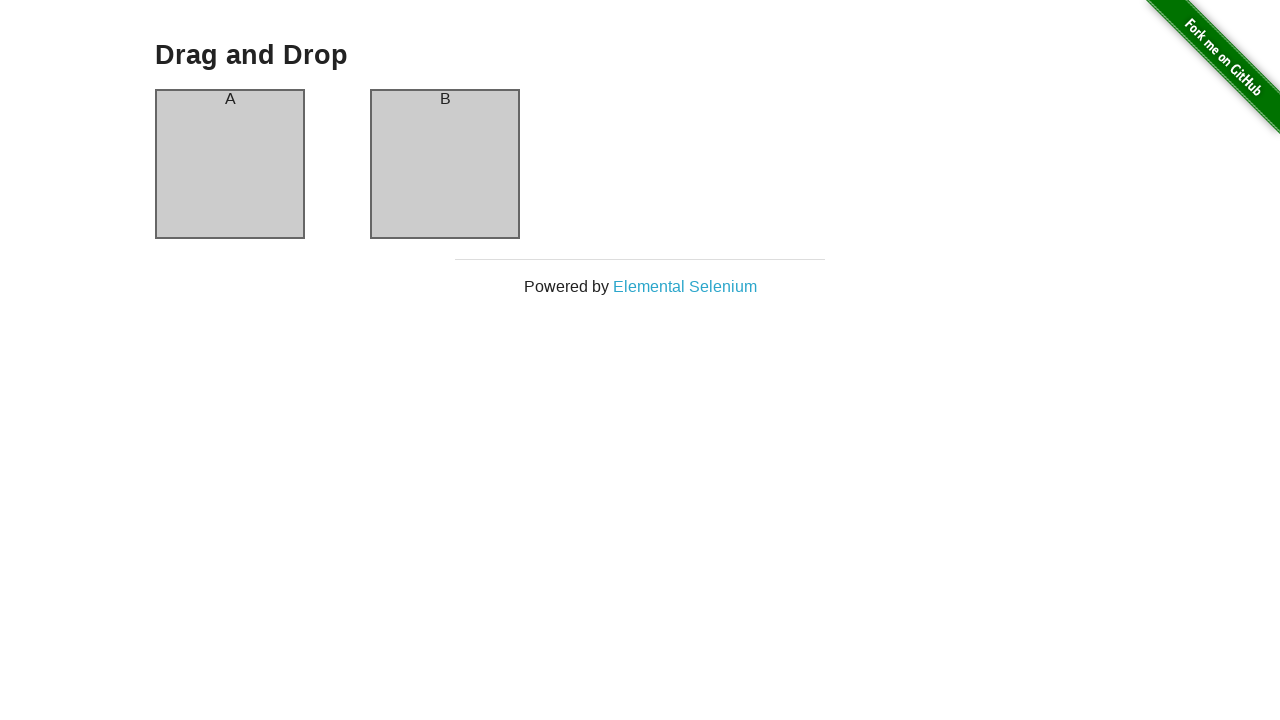

Located source element (column A) for drag and drop
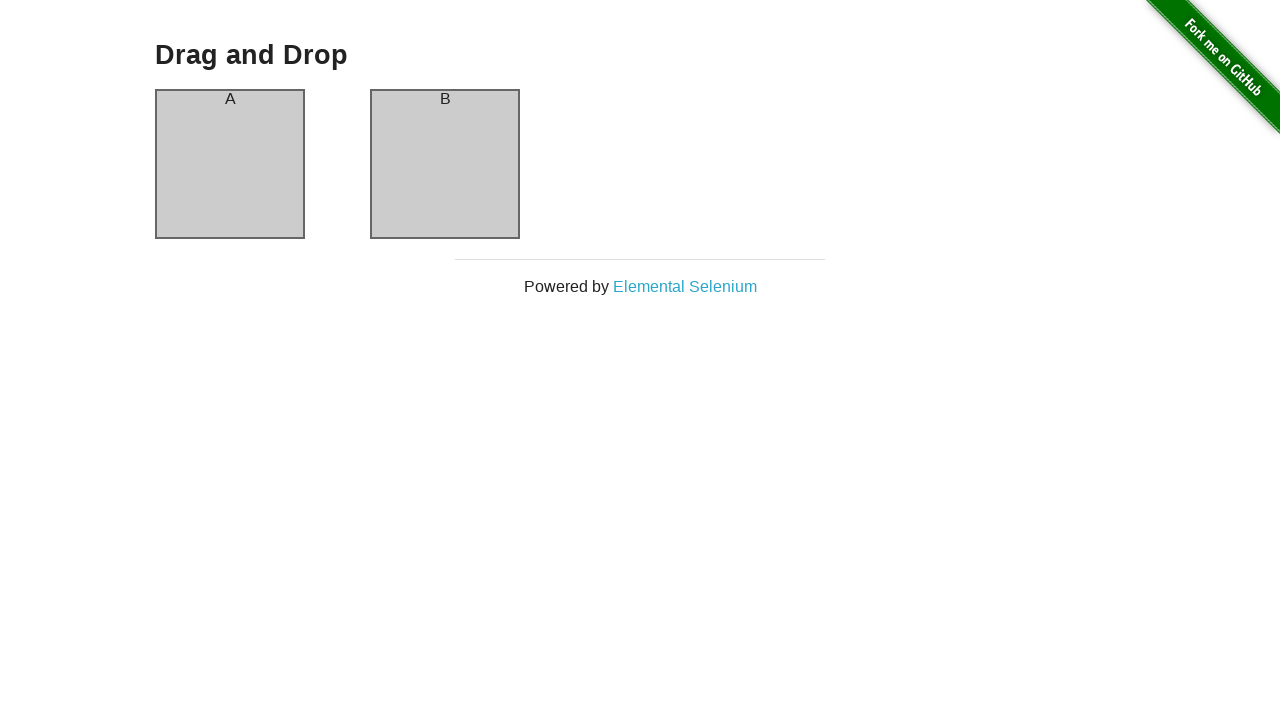

Located target element (column B) for drag and drop
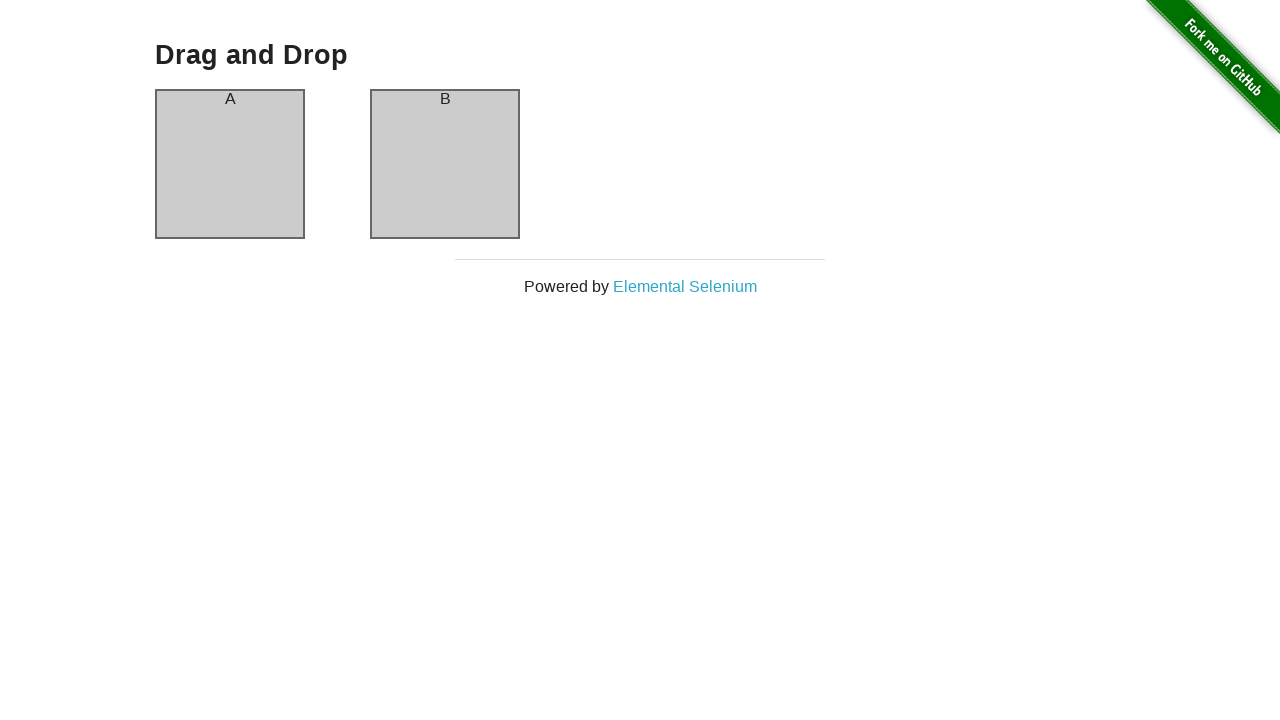

Dragged element A to element B's position at (445, 164)
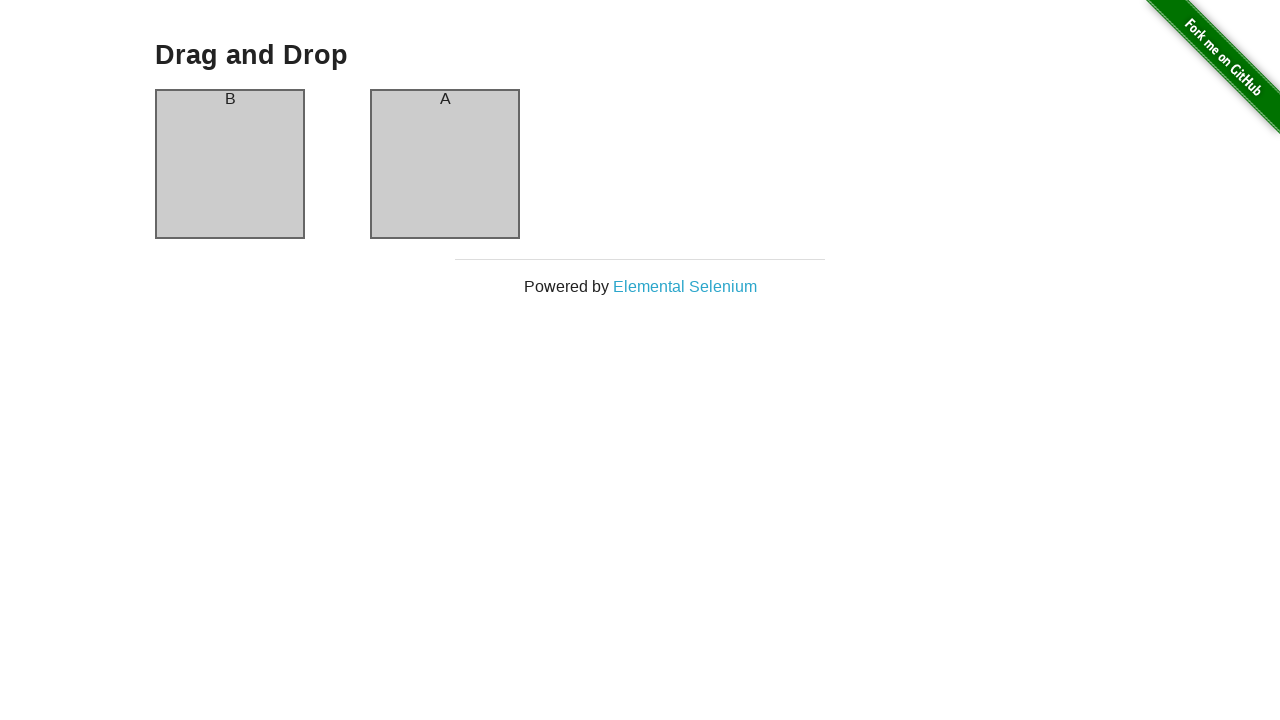

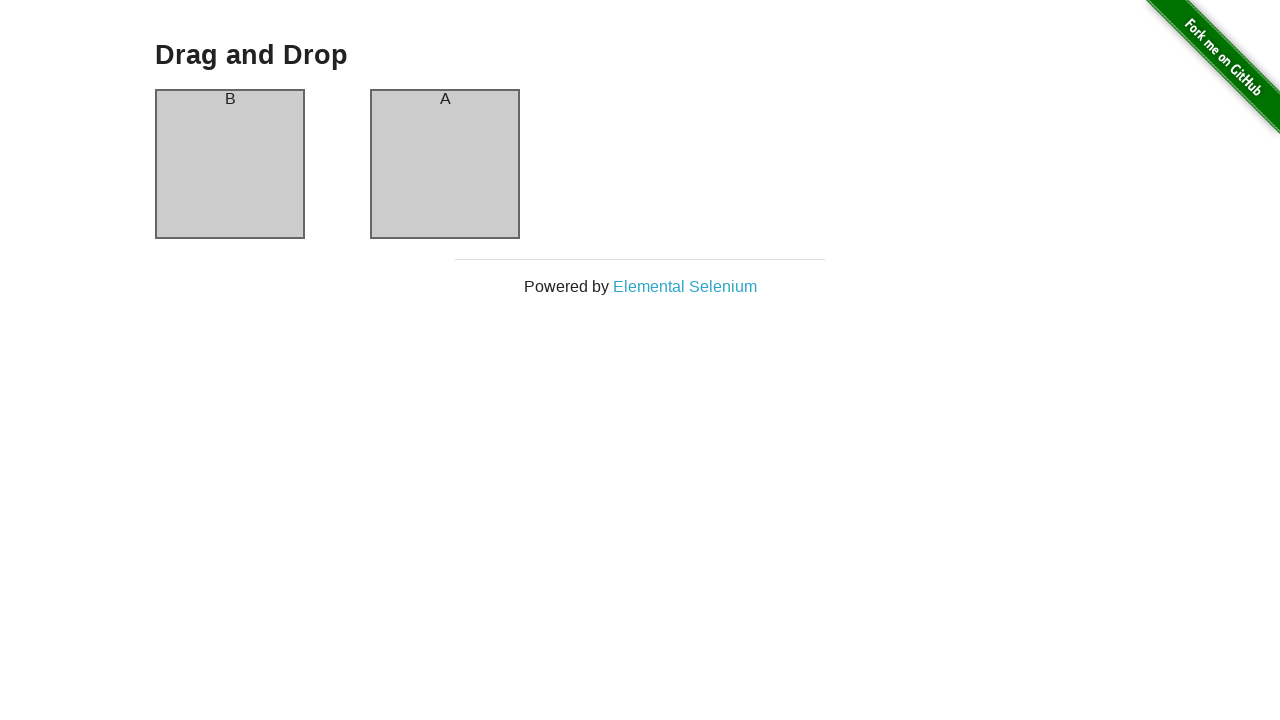